Tests browser zoom functionality by using JavaScript to zoom in the page to 140% on a test automation practice website.

Starting URL: https://testautomationpractice.blogspot.com/

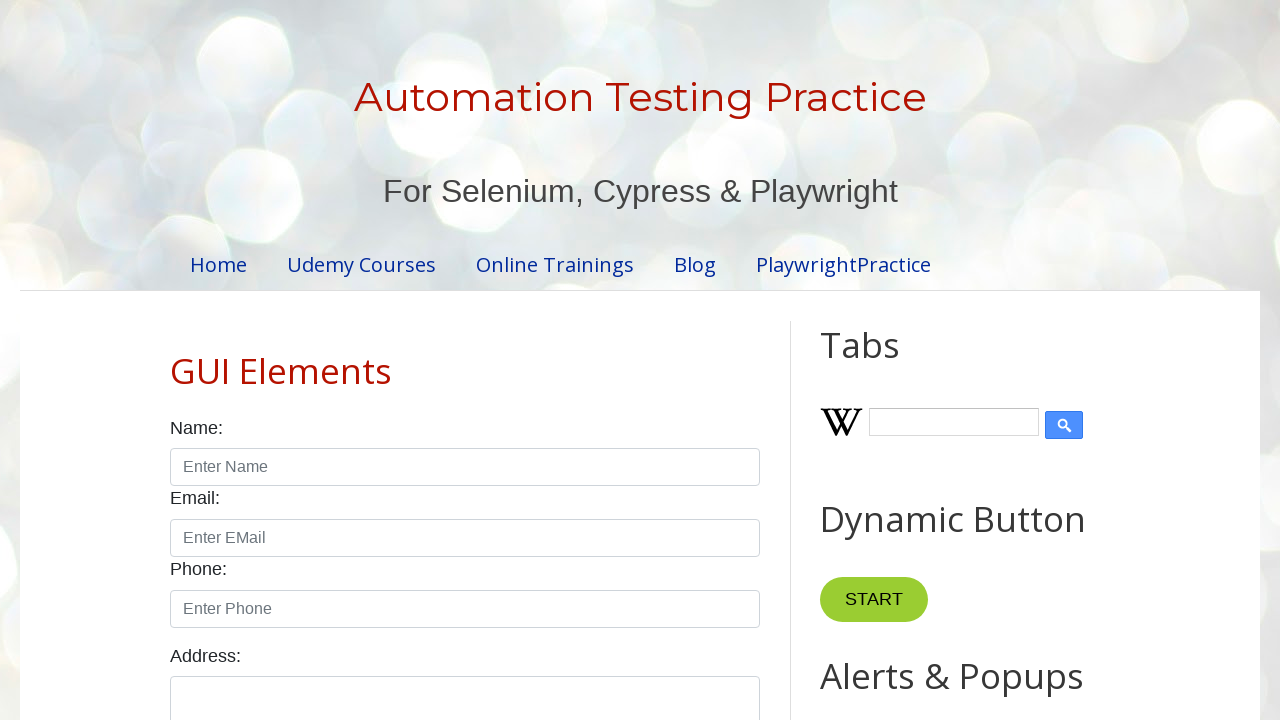

Zoomed page to 140% using JavaScript
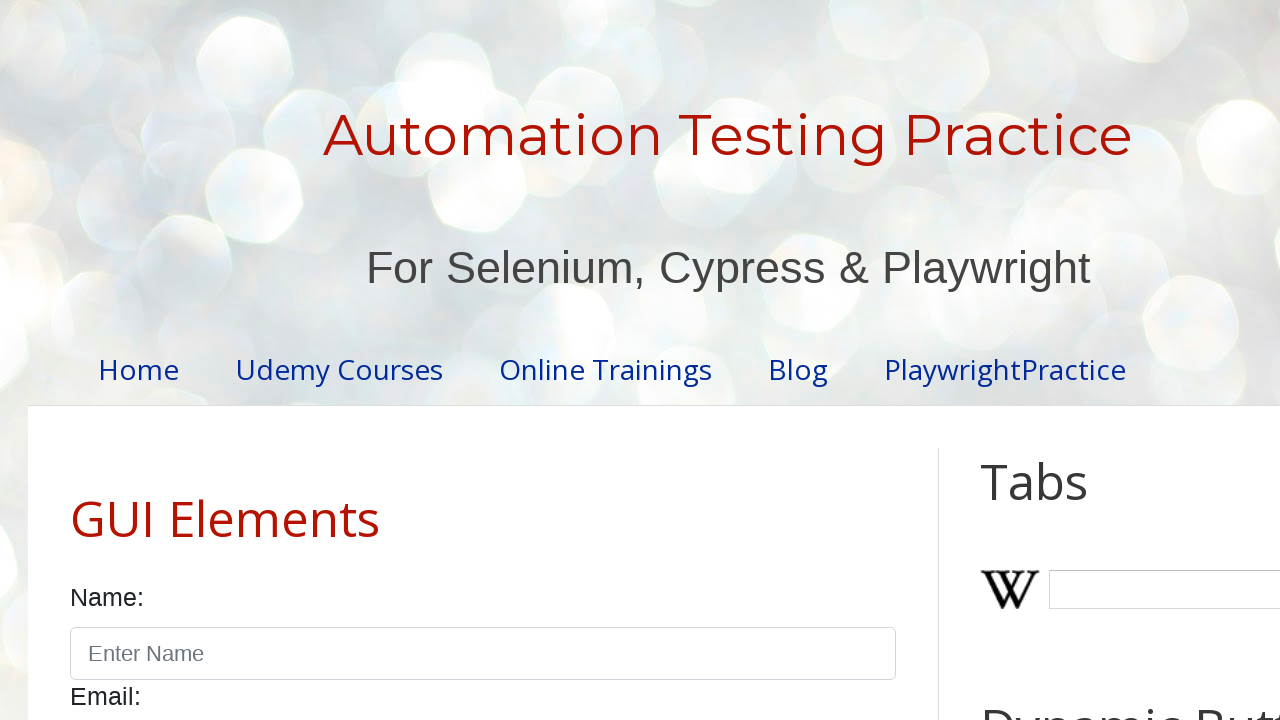

Waited 1 second to observe zoom effect
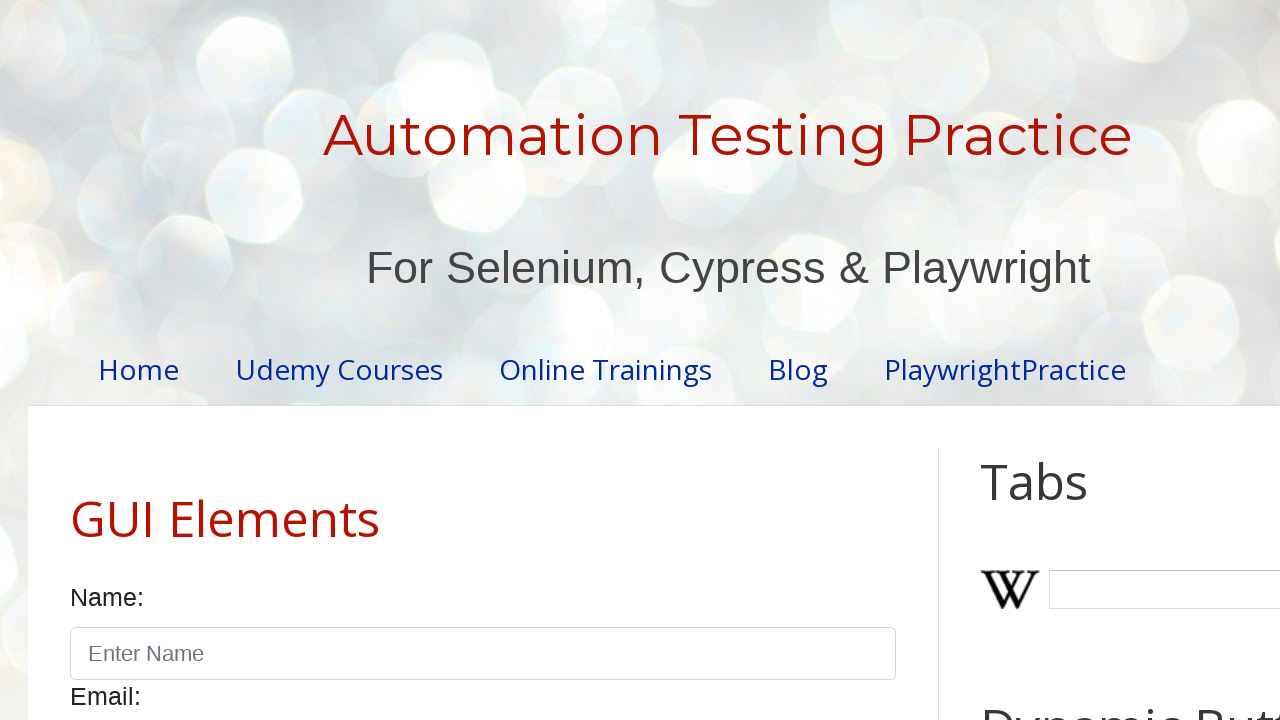

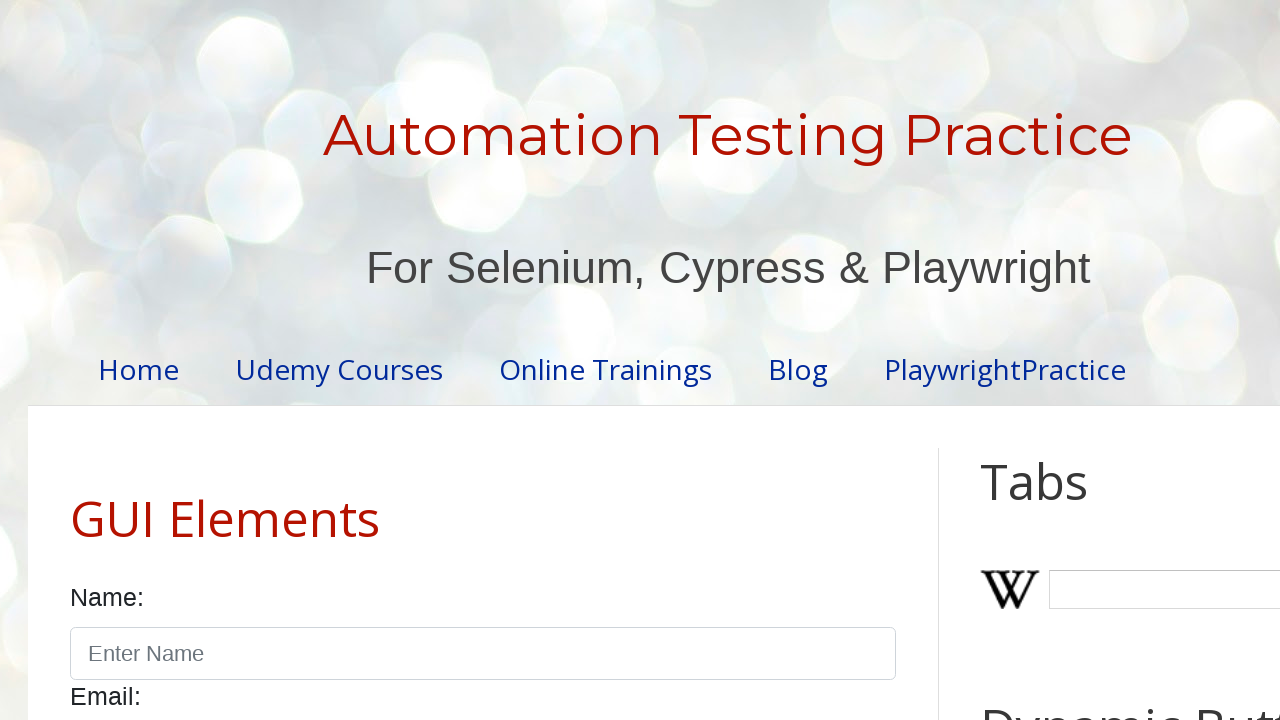